Verifies that the login page has the correct title

Starting URL: https://training-support.net/webelements/login-form/

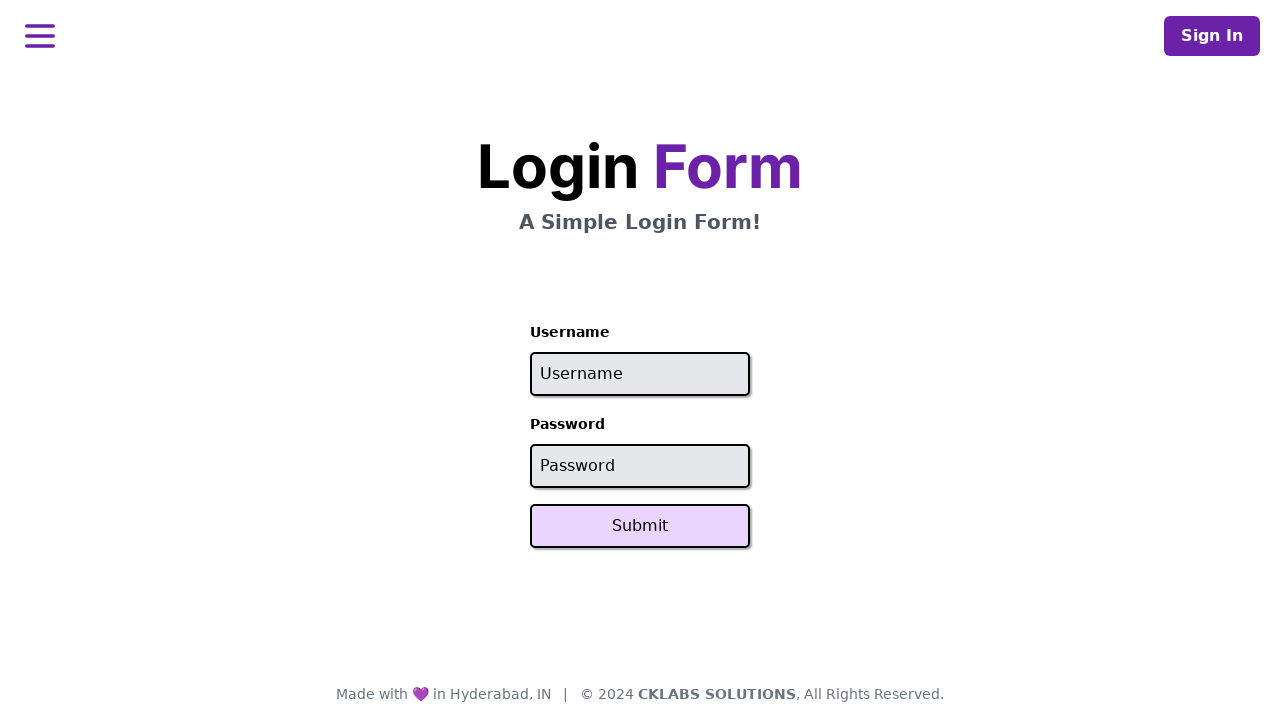

Navigated to login form page
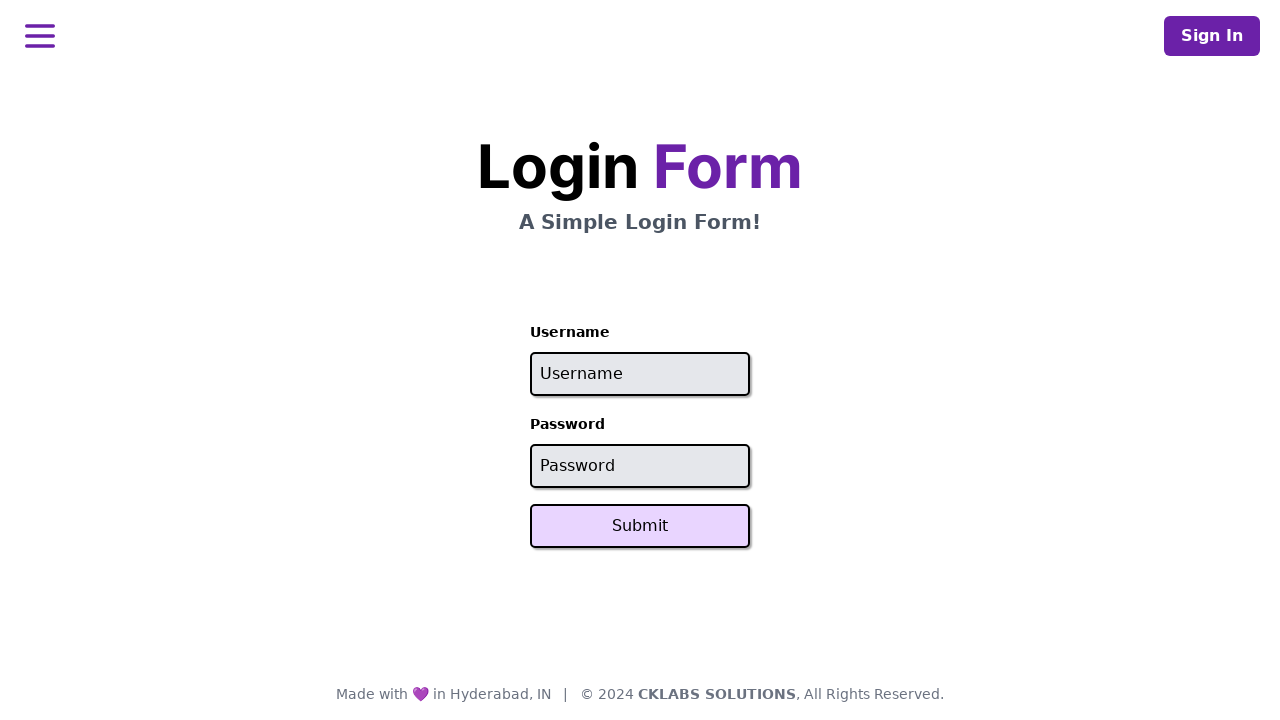

Verified that page title is 'Selenium: Login Form'
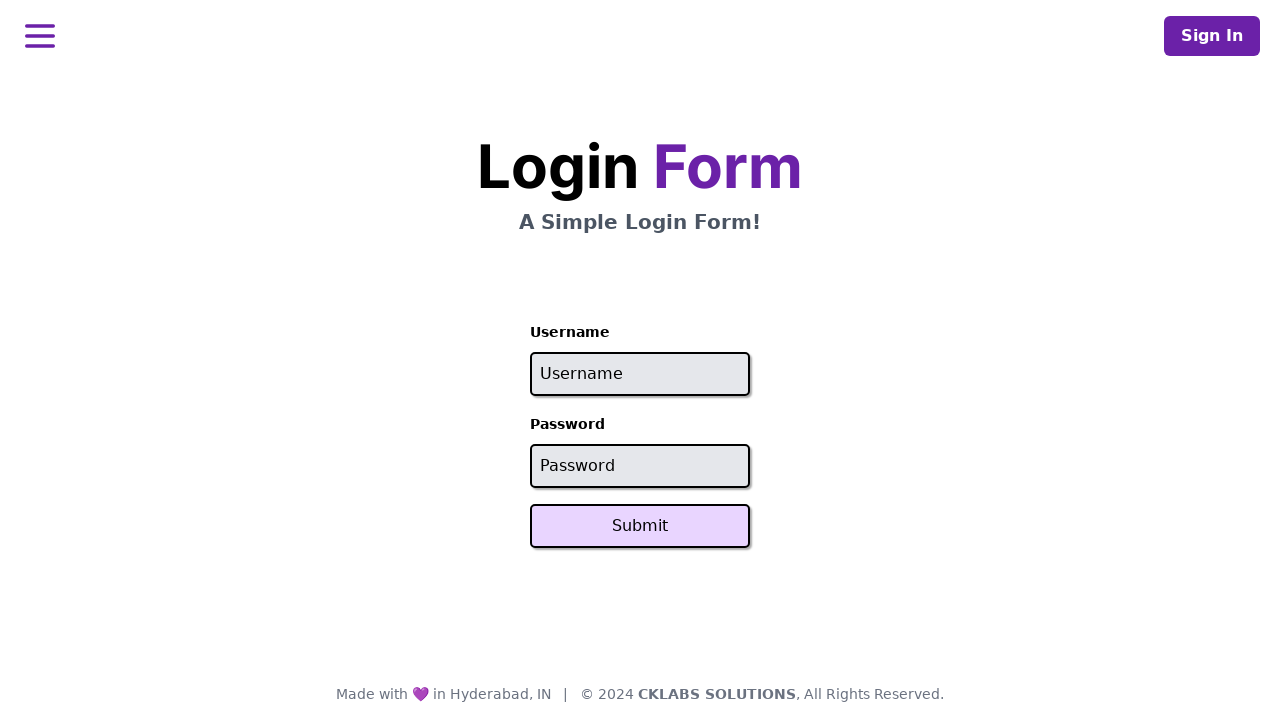

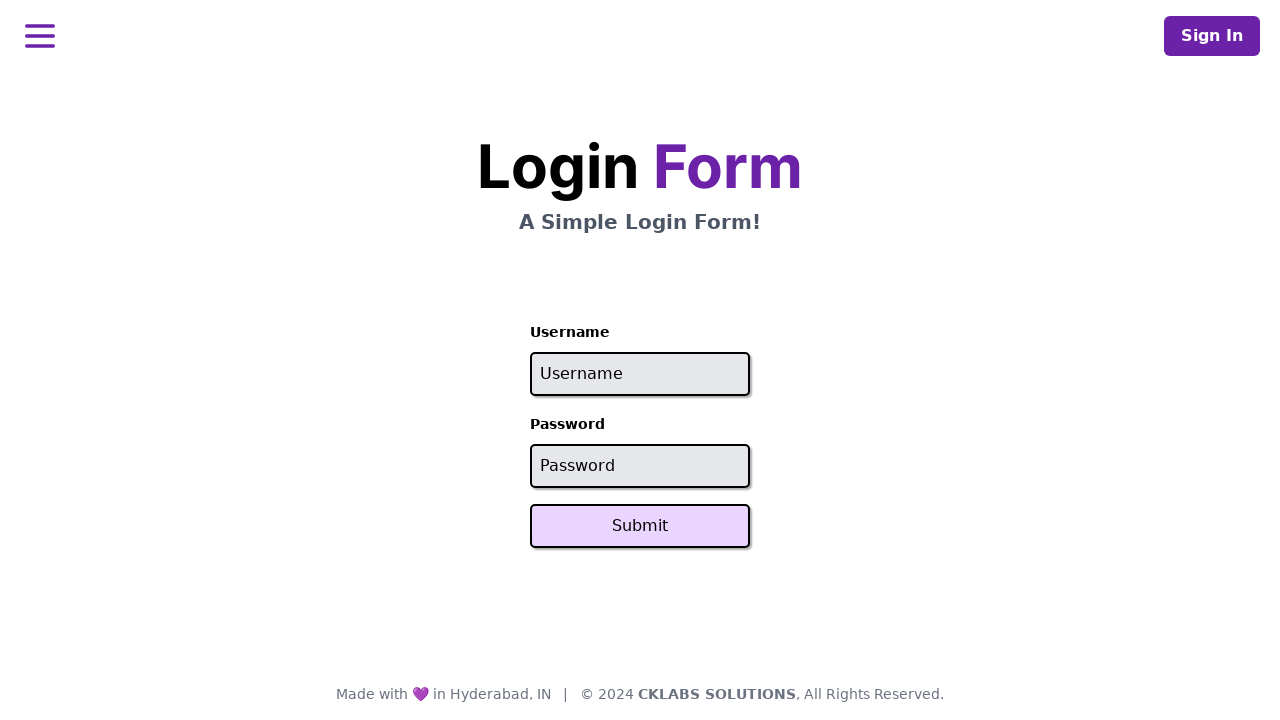